Navigates to an e-commerce shop homepage and verifies that the top navigation bar with links is present and visible

Starting URL: http://shop-xo.hctestedu.com/

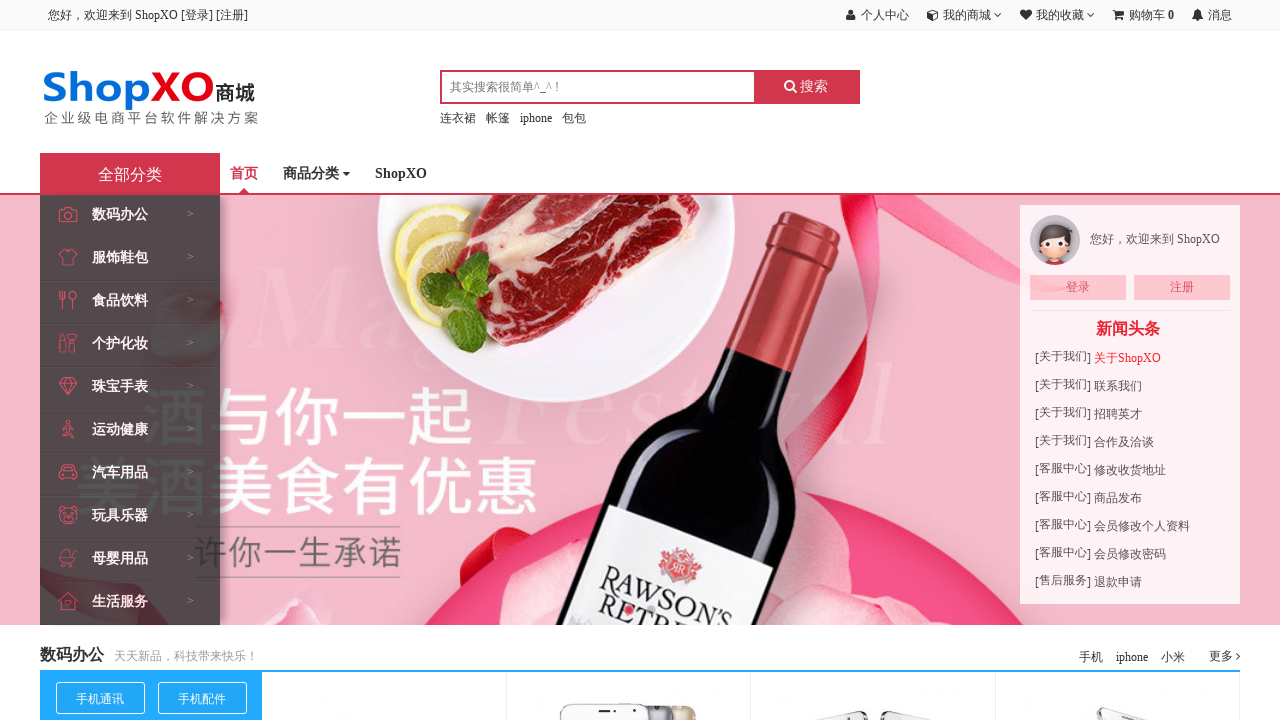

Waited for top navigation bar to load
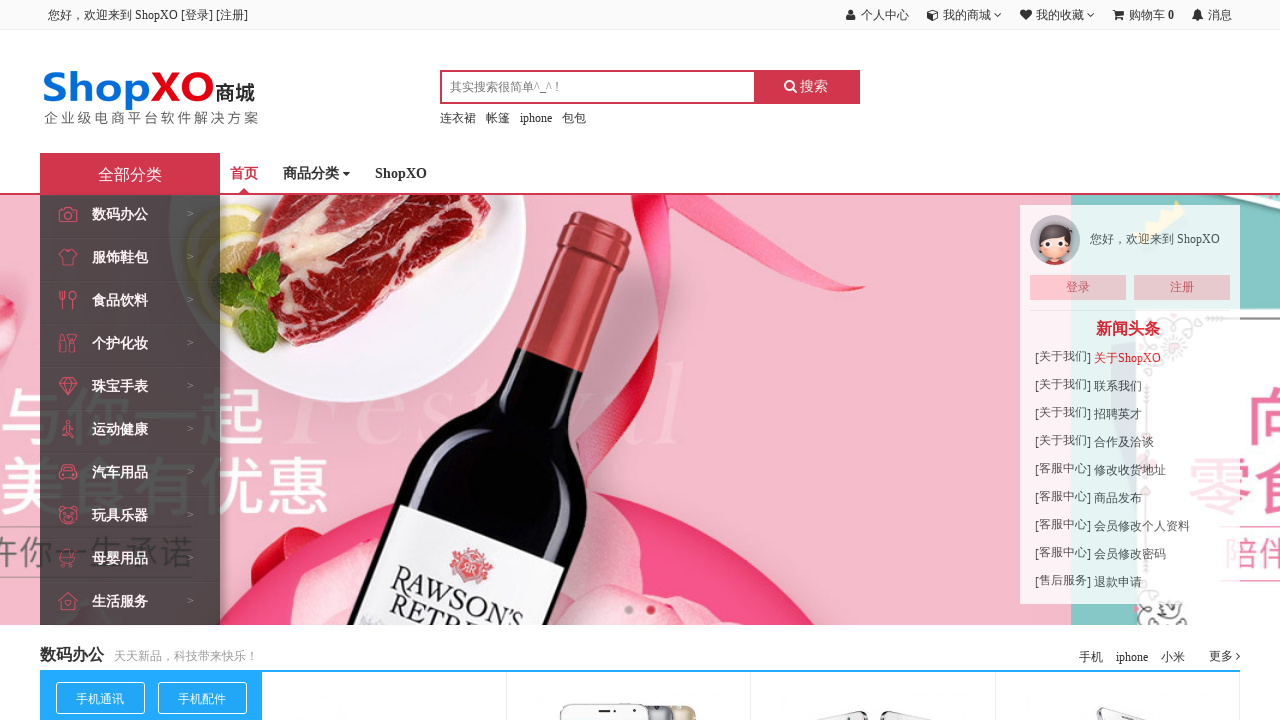

Located the top navigation bar element
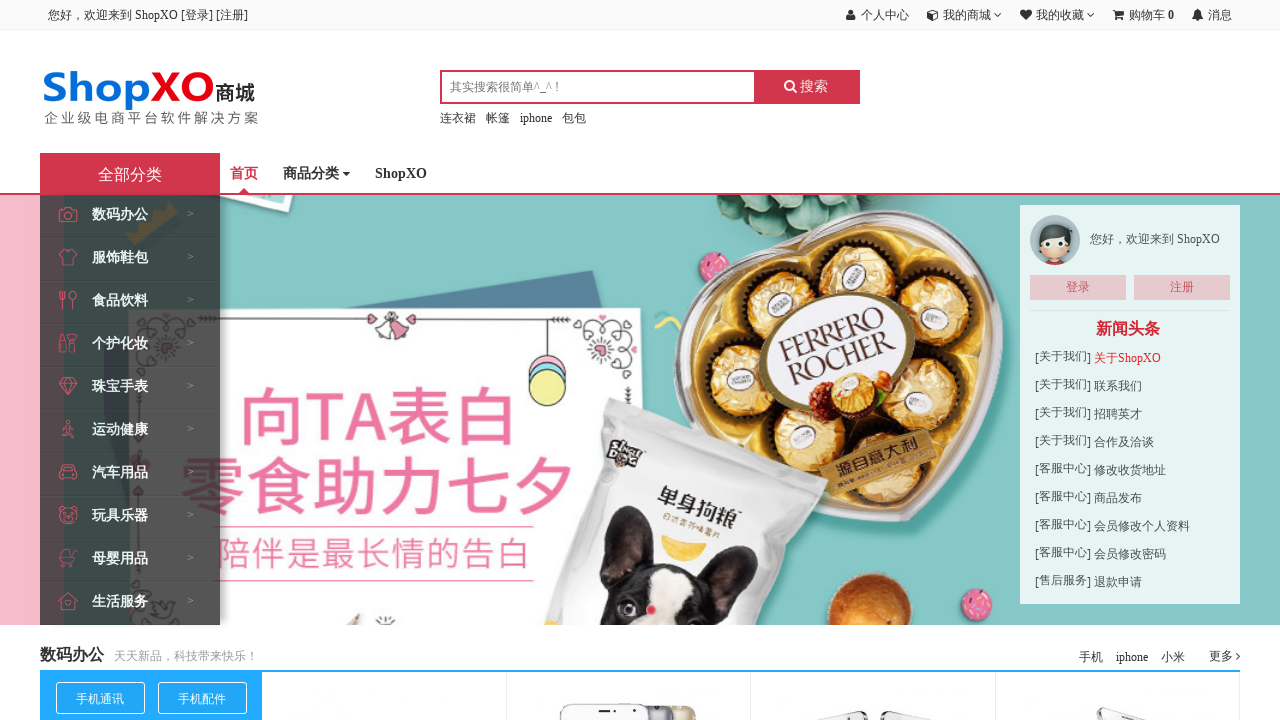

Located all navigation links within the navigation bar
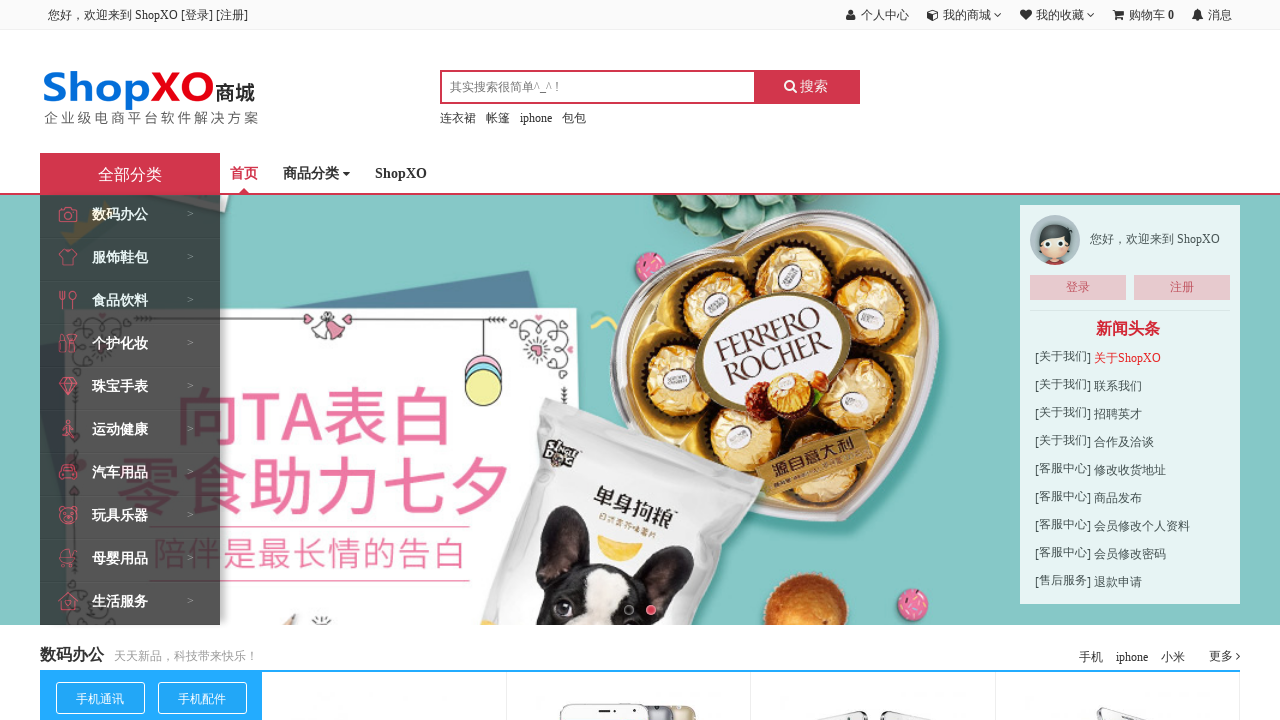

Verified first navigation link is visible
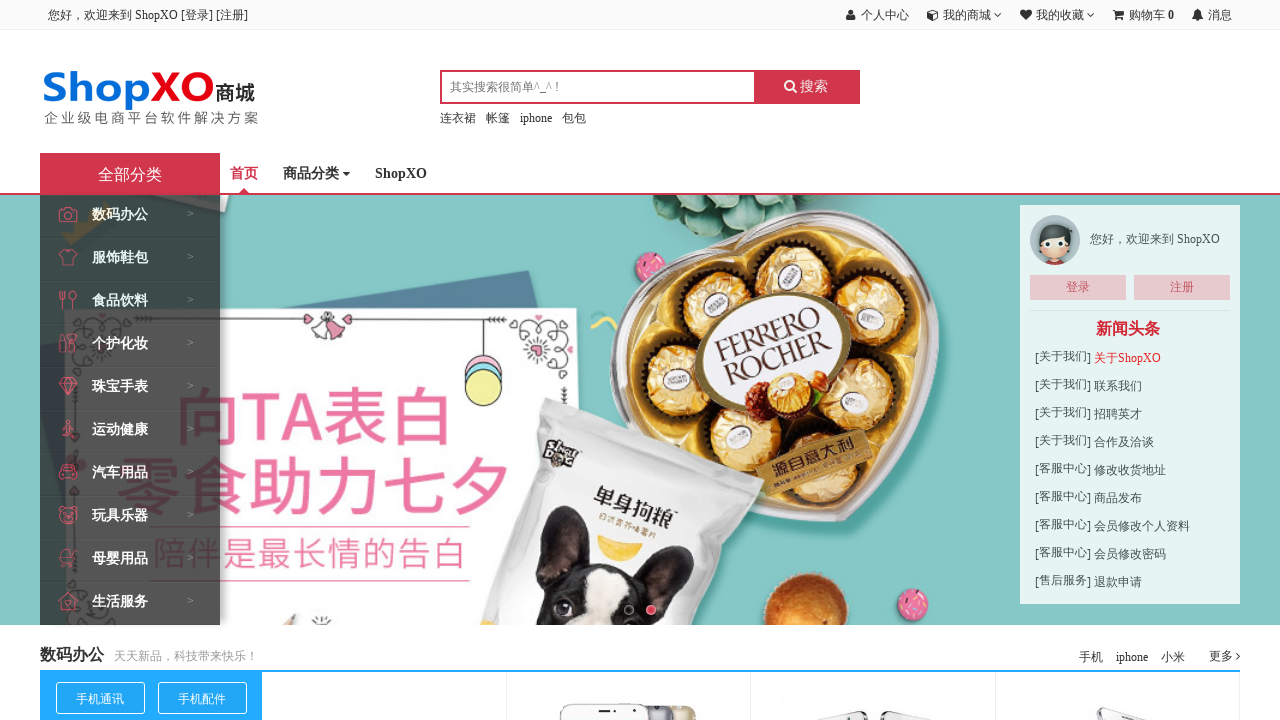

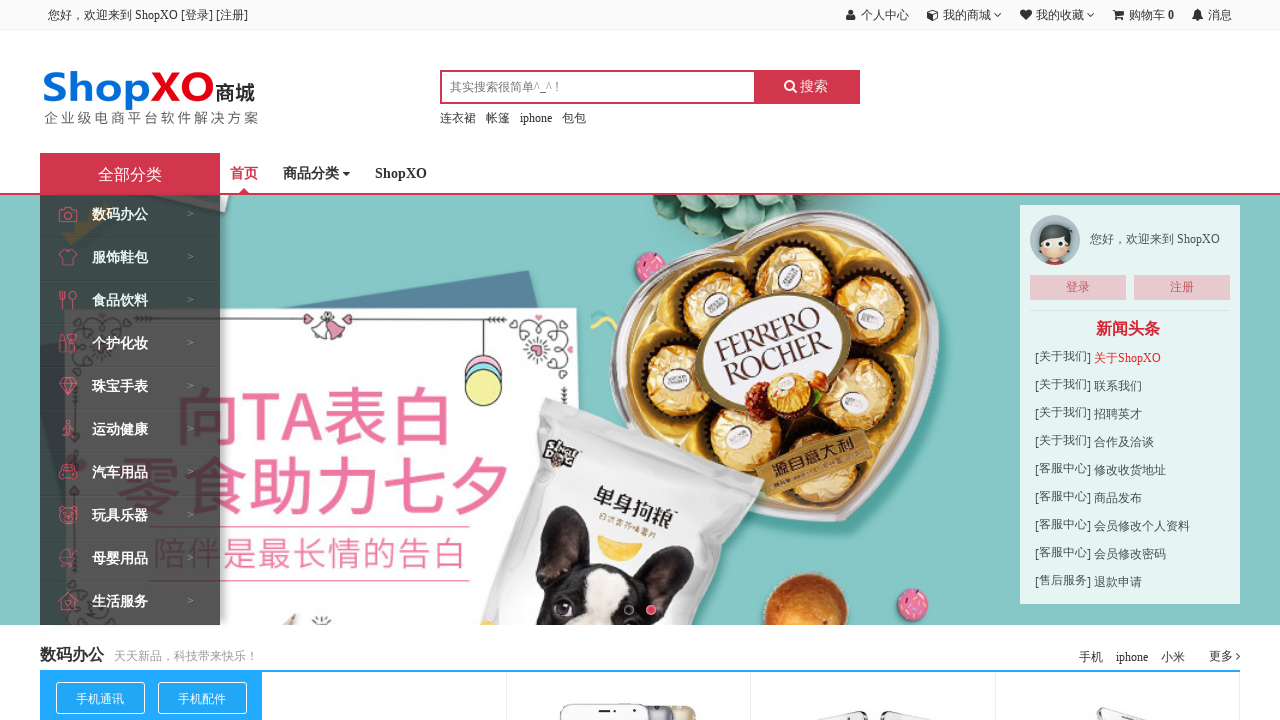